Tests dropdown selection functionality by selecting options from a country dropdown using different selection methods (by index, by value, and by visible text)

Starting URL: https://testautomationpractice.blogspot.com

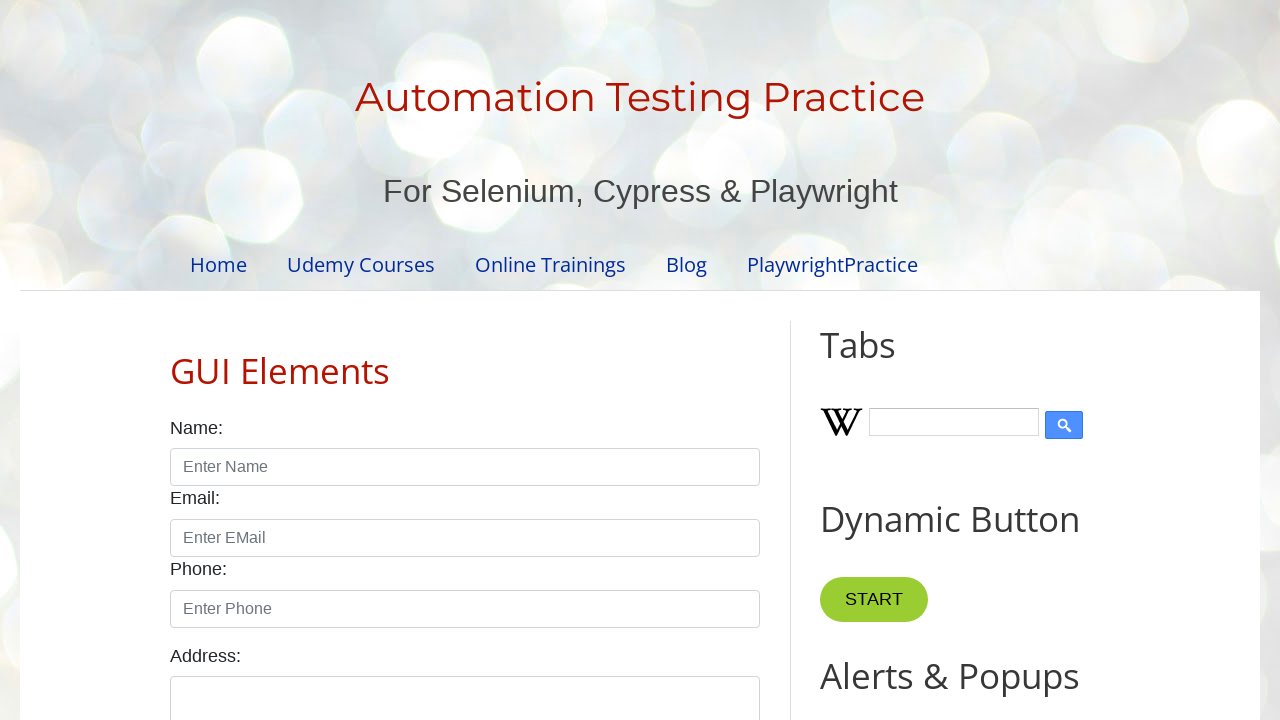

Scrolled down to make dropdown visible
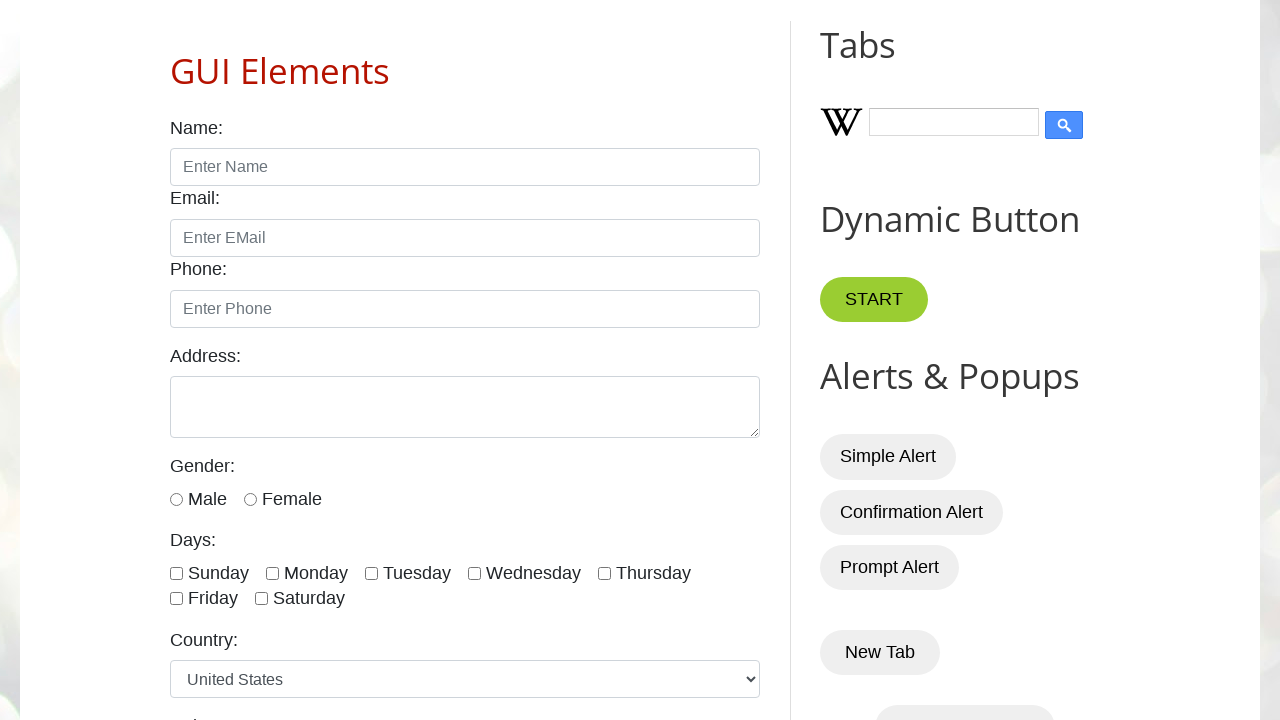

Selected country dropdown option by index (5th option) on #country
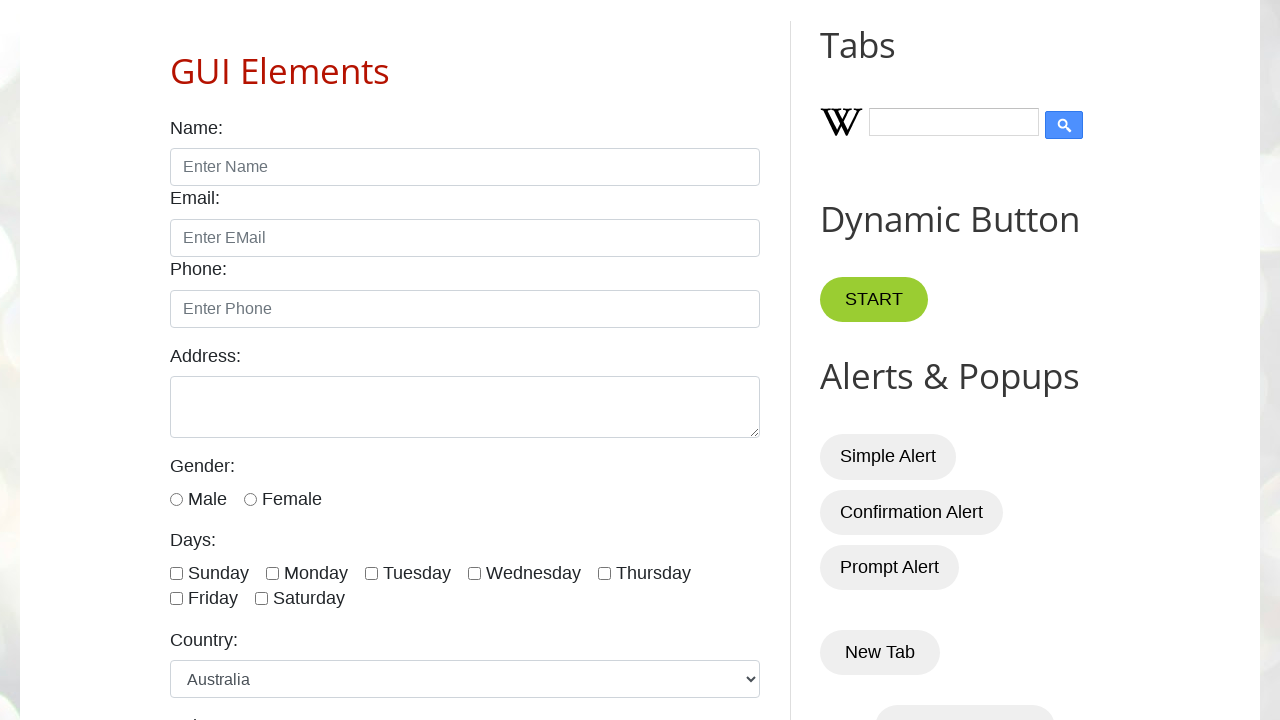

Selected country dropdown option by value 'canada' on #country
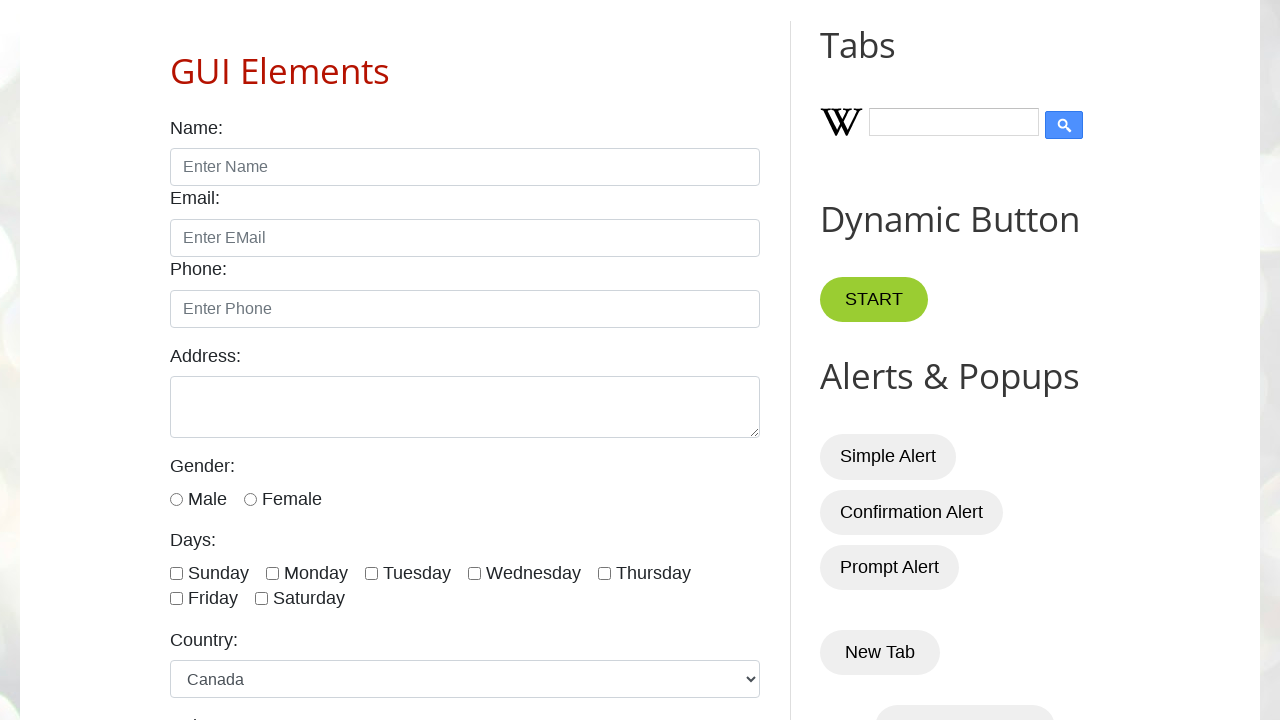

Selected country dropdown option by visible text 'China' on #country
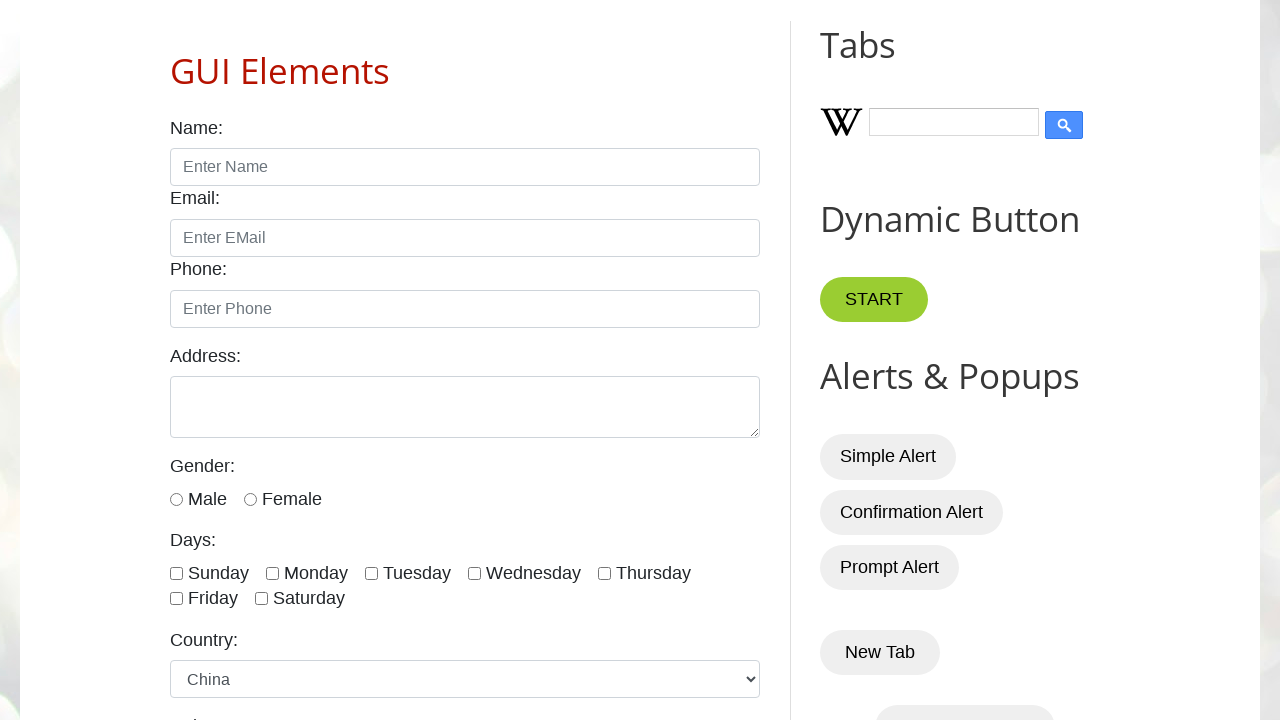

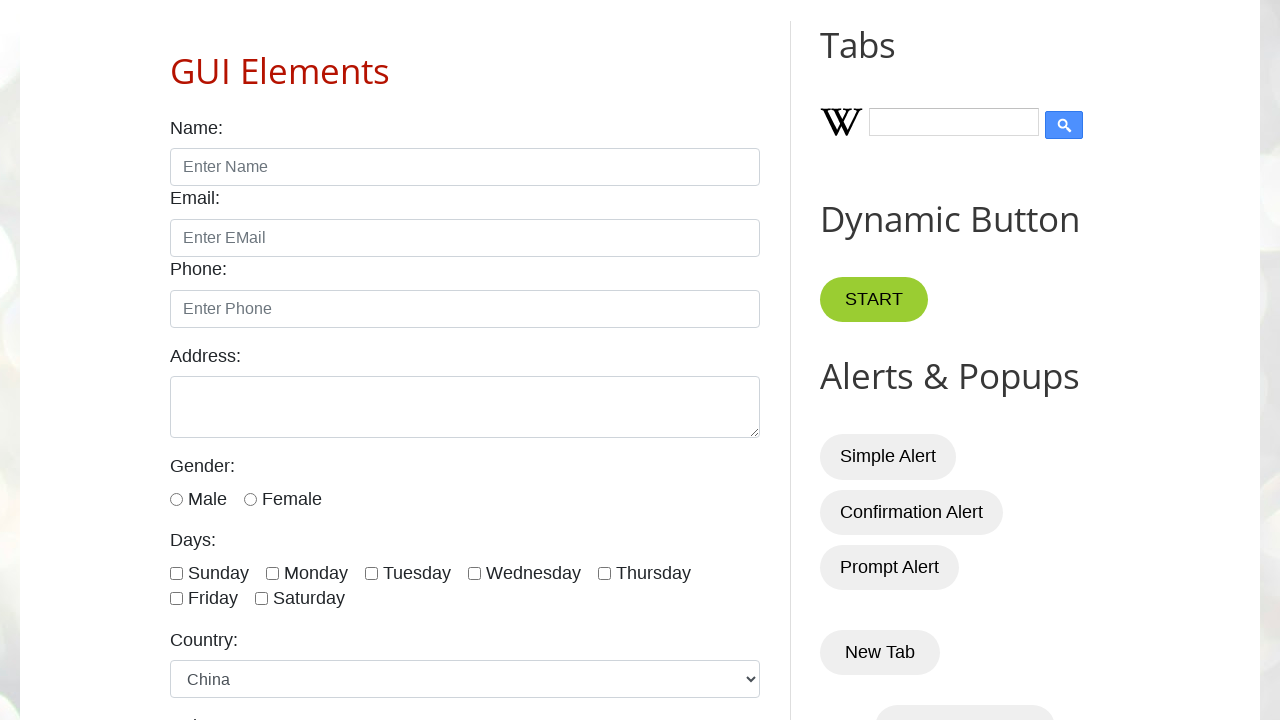